Navigates to a Stepik lesson page, fills a textarea with code input, and clicks the submit button to submit an answer to a coding exercise.

Starting URL: https://stepik.org/lesson/25969/step/12

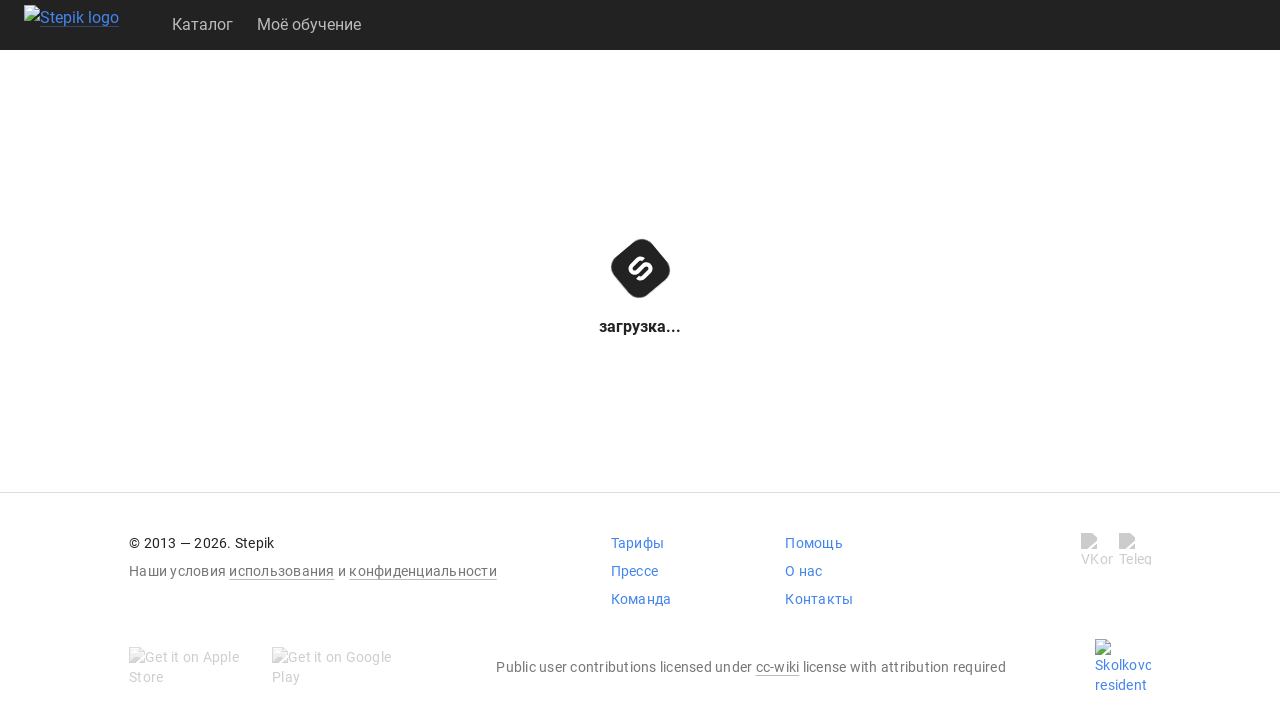

Waited for textarea to load on Stepik lesson page
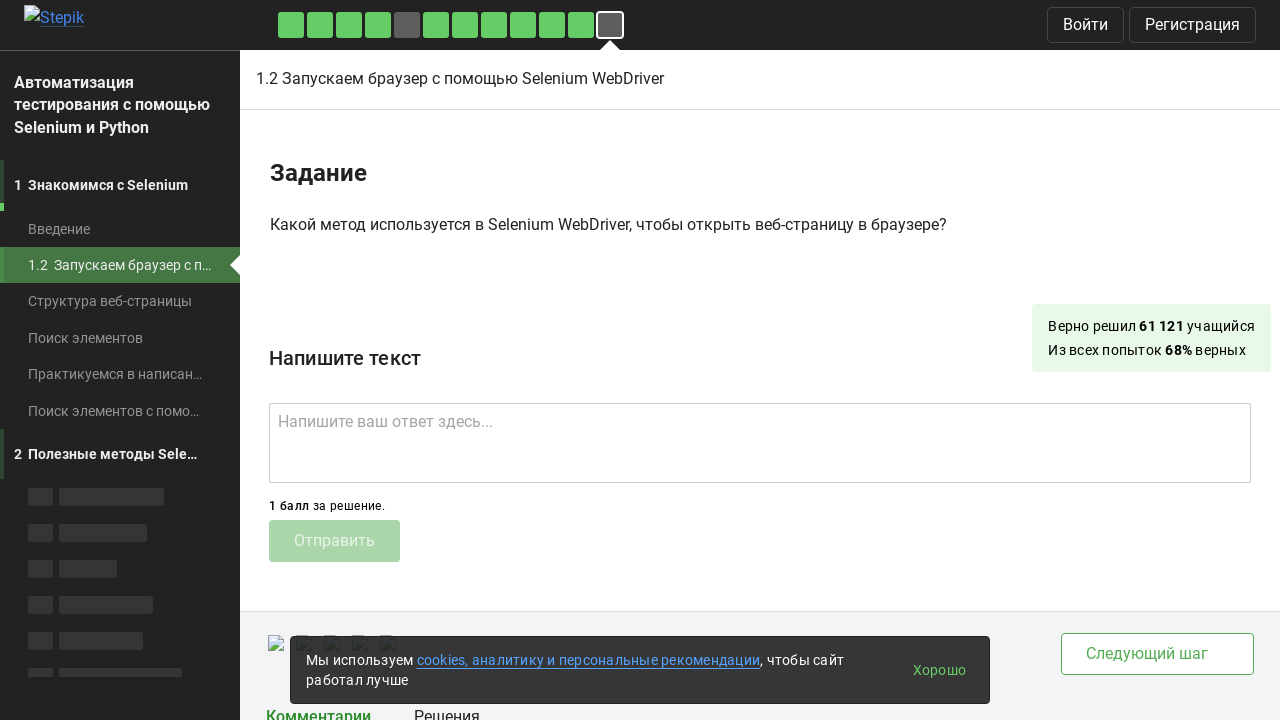

Filled textarea with code input: get() on .textarea
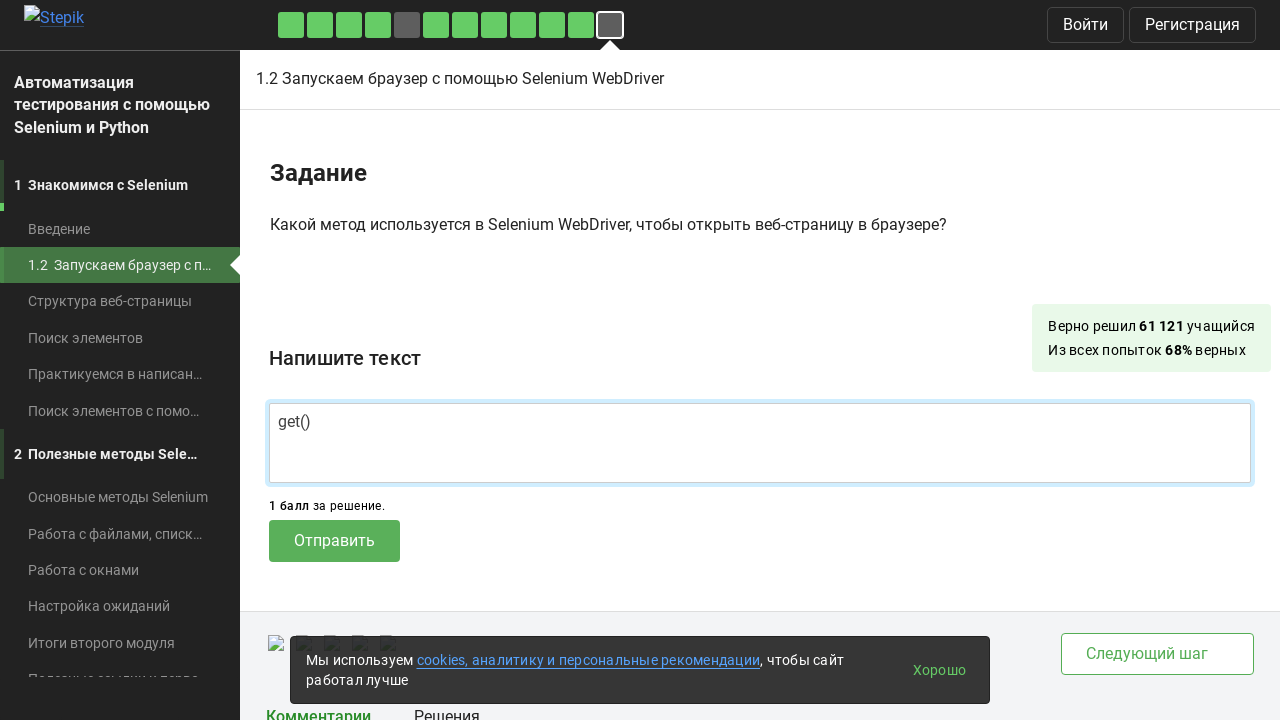

Waited for submit button to be available
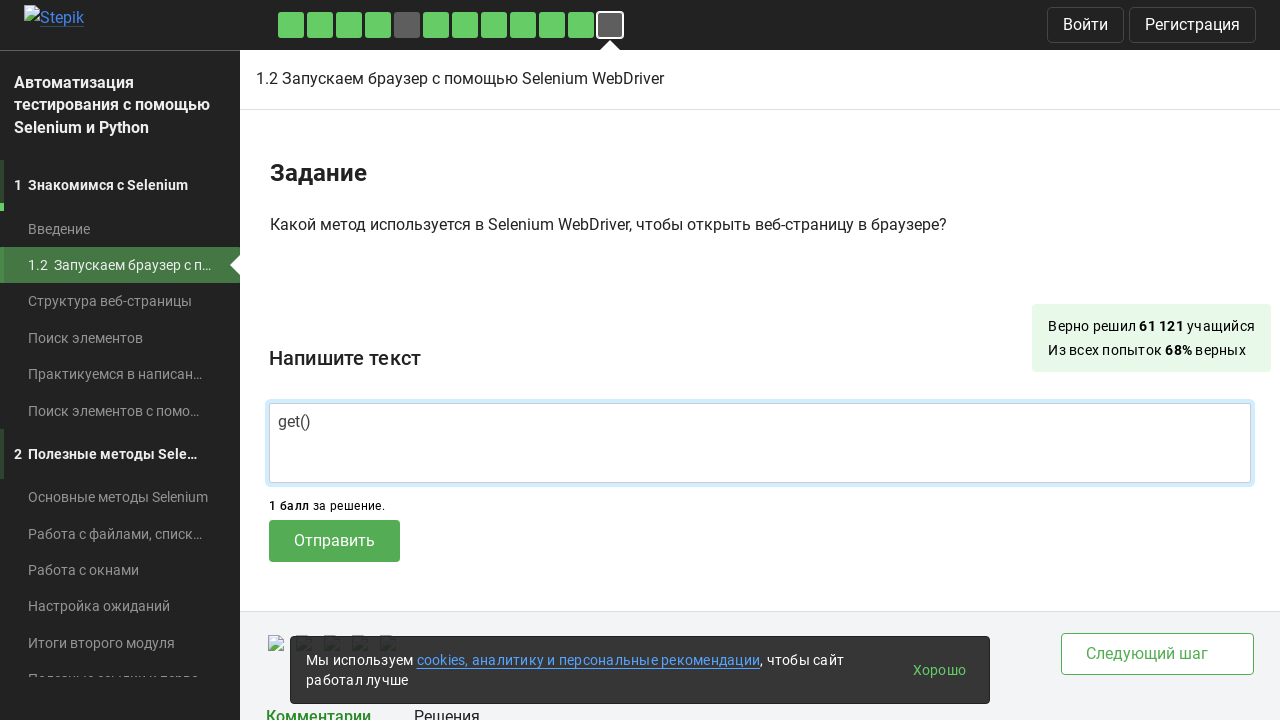

Clicked submit button to submit answer at (334, 541) on .submit-submission
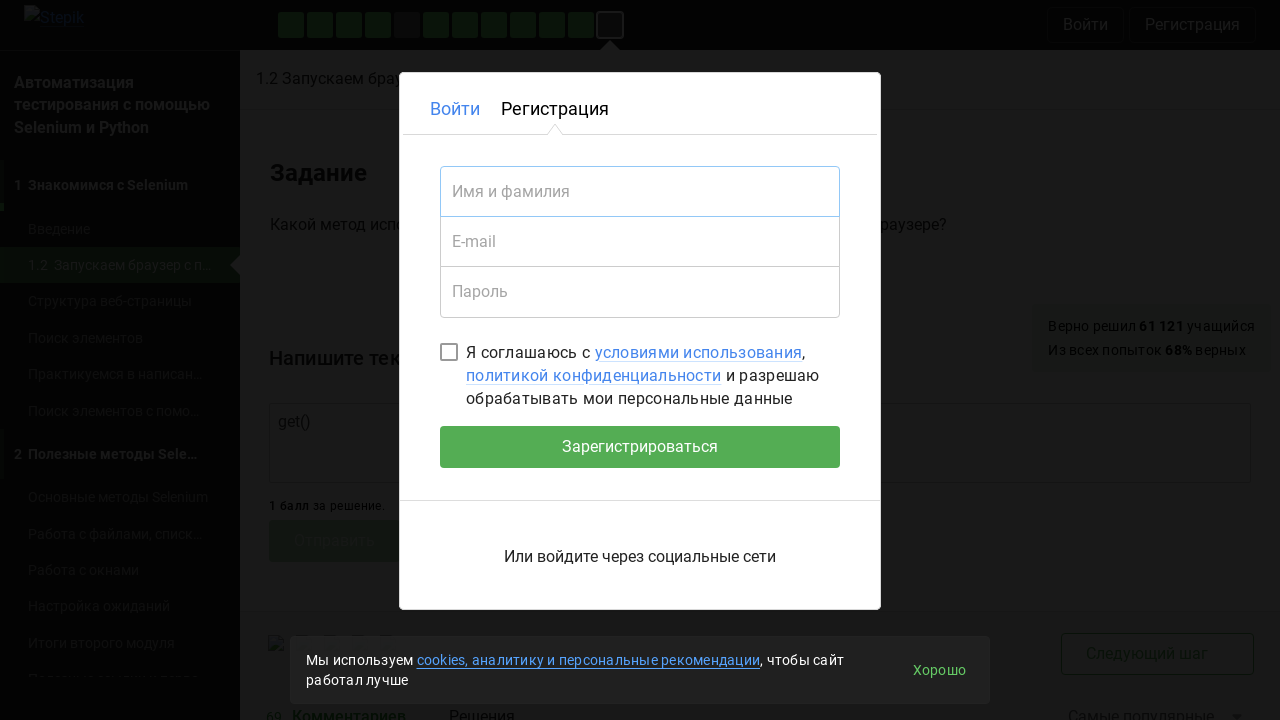

Waited for submission to process
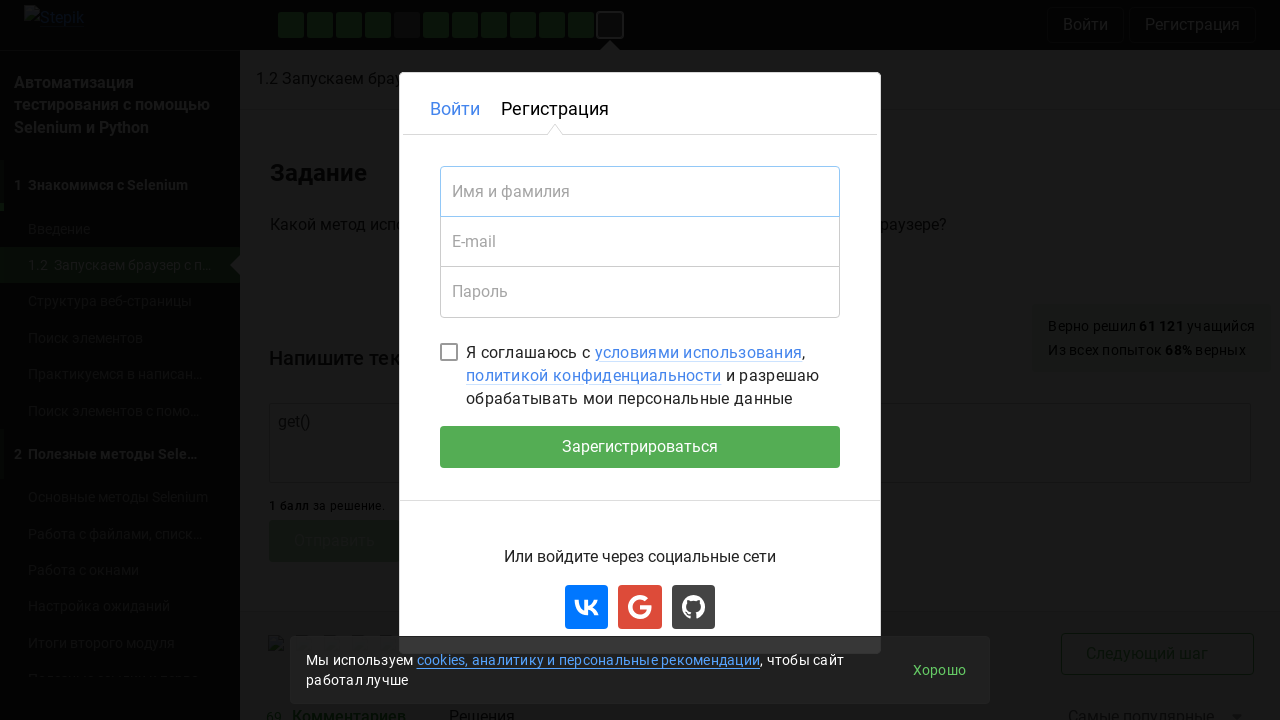

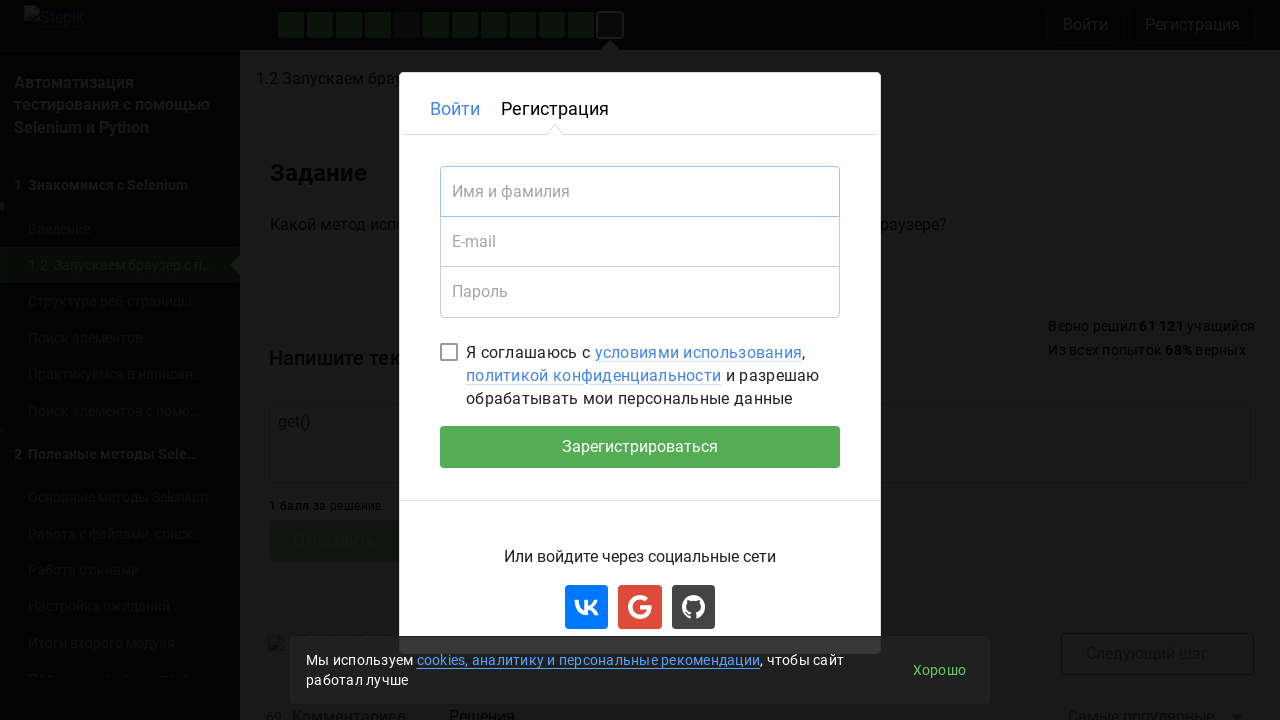